Tests radio button functionality by selecting different options, verifying selection states, and checking default values on a demo page

Starting URL: https://www.leafground.com/radio.xhtml

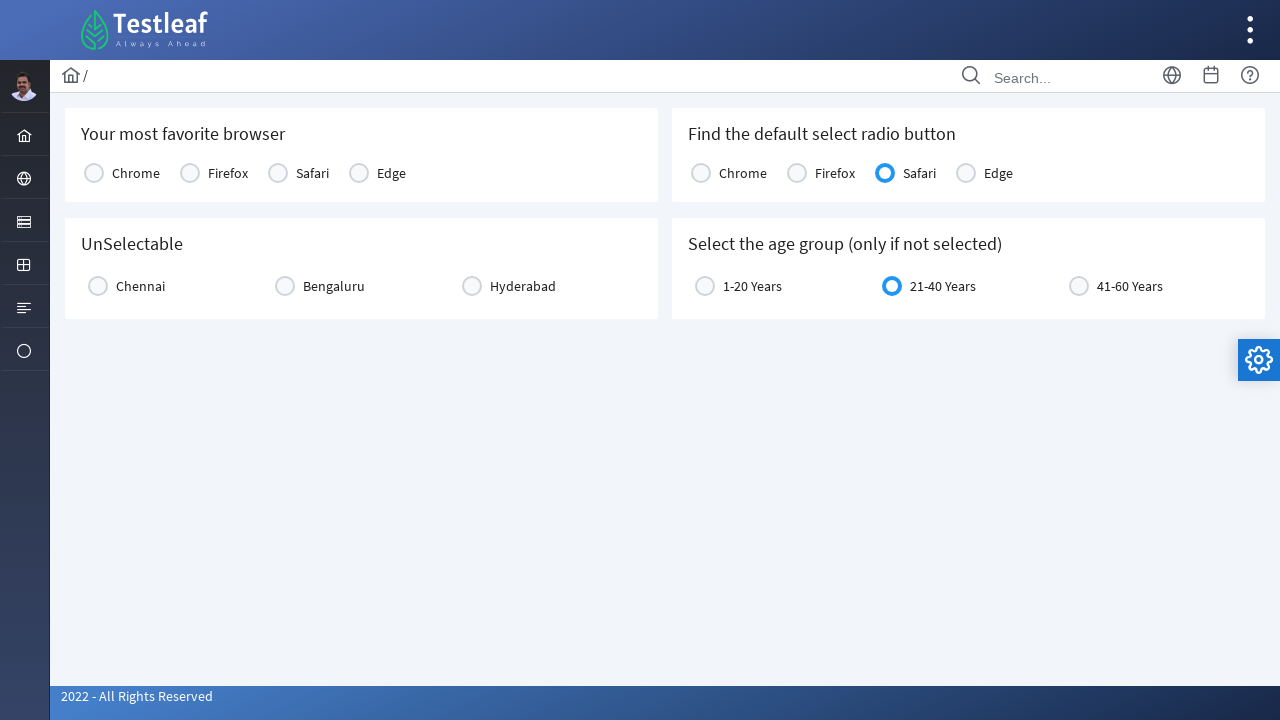

Clicked Chrome radio button at (136, 173) on xpath=(//label[text()='Chrome'])[1]
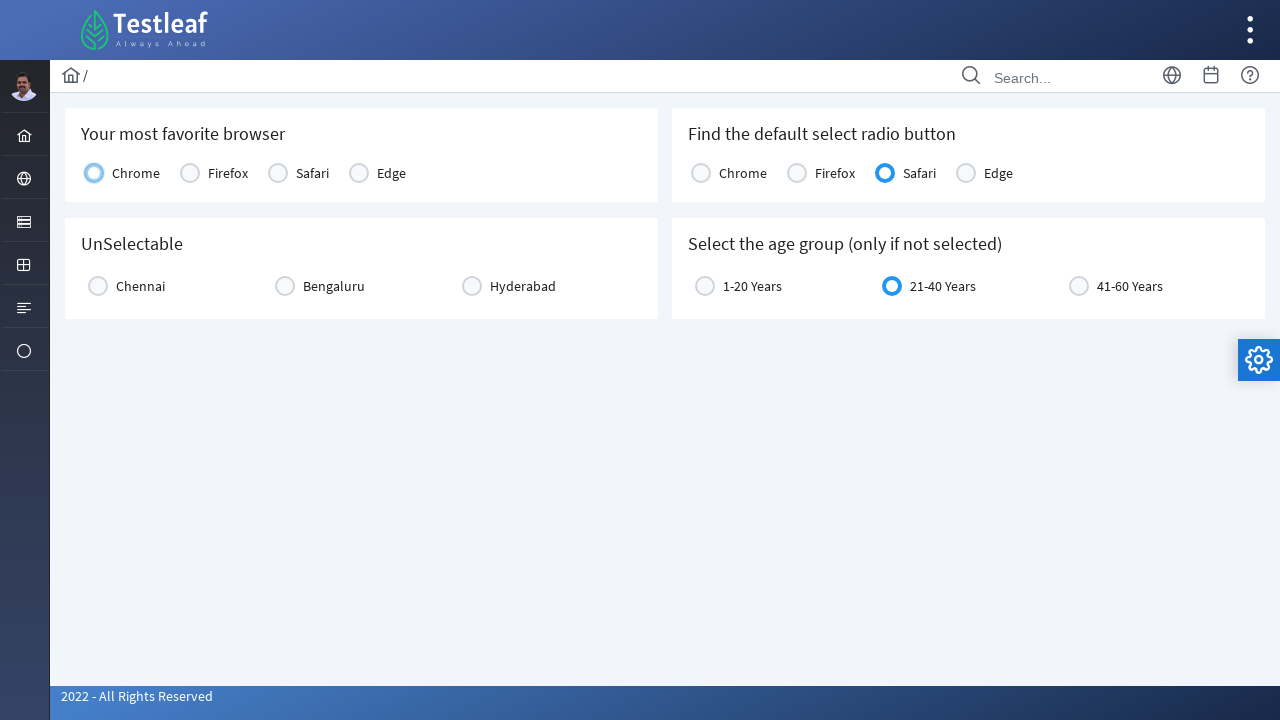

Located Chennai radio button
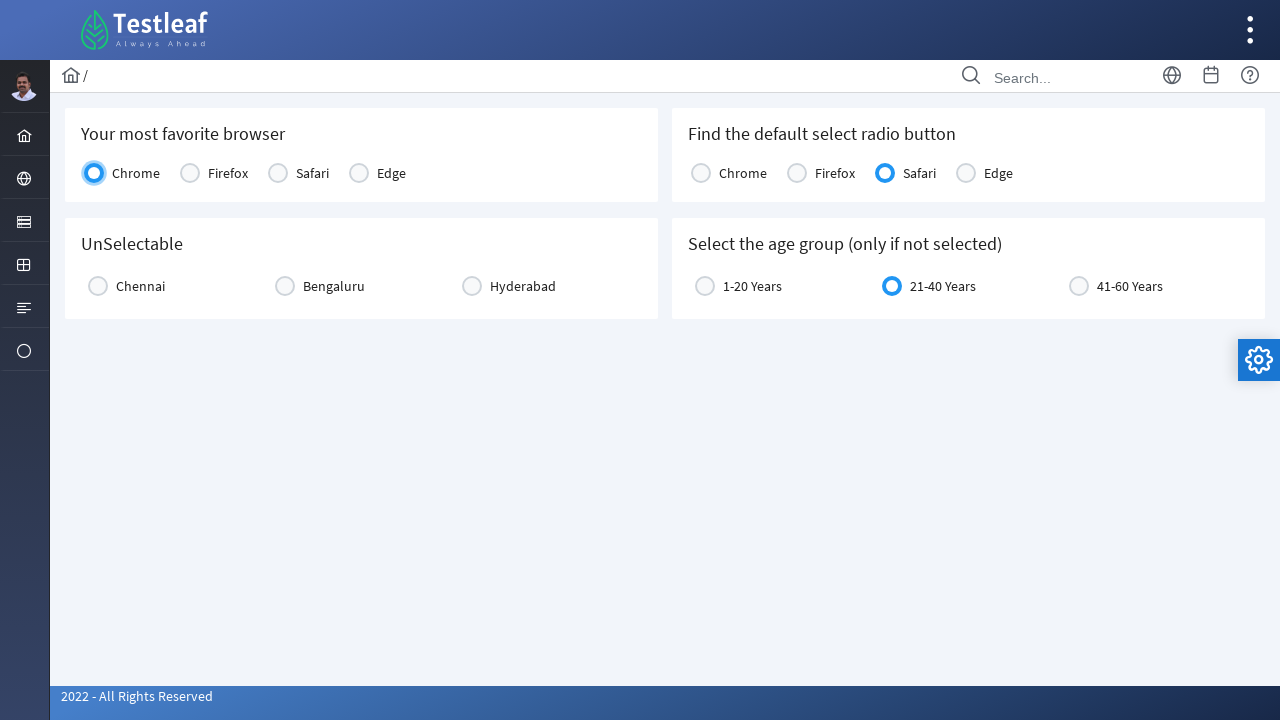

Clicked Chennai radio button at (140, 286) on xpath=//label[text()='Chennai']
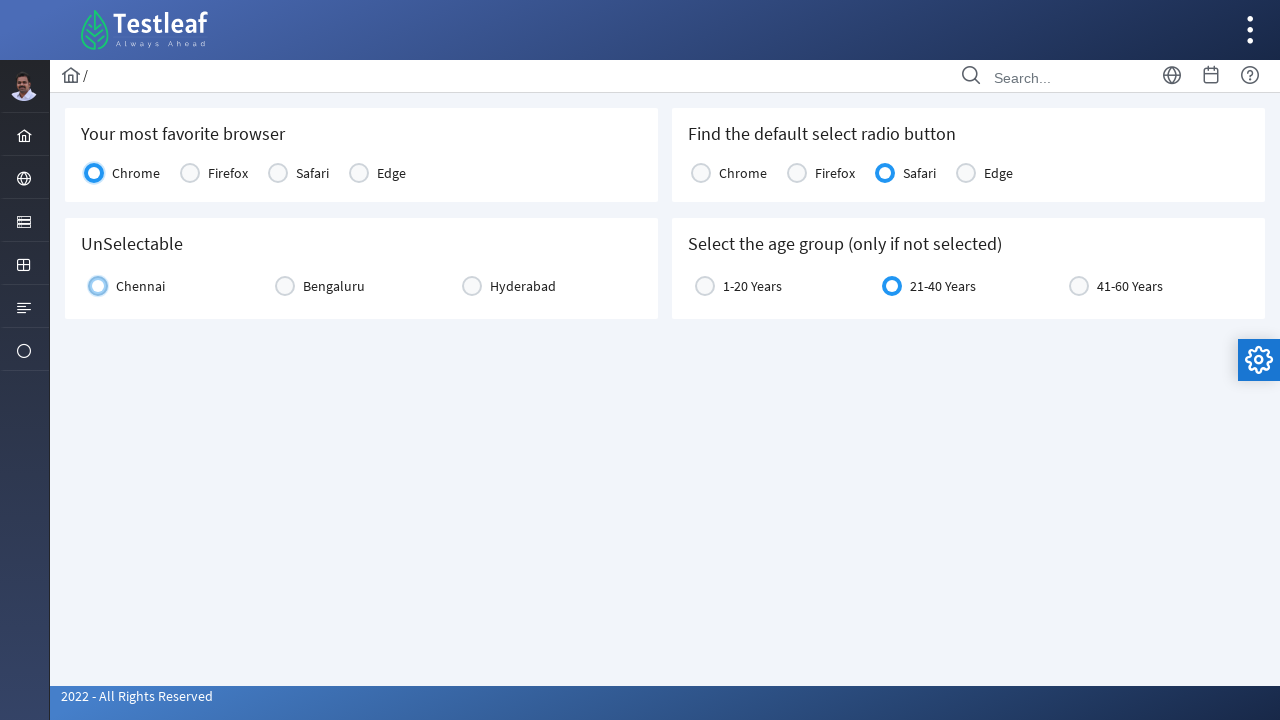

Clicked Chennai radio button again to test toggle behavior at (140, 286) on xpath=//label[text()='Chennai']
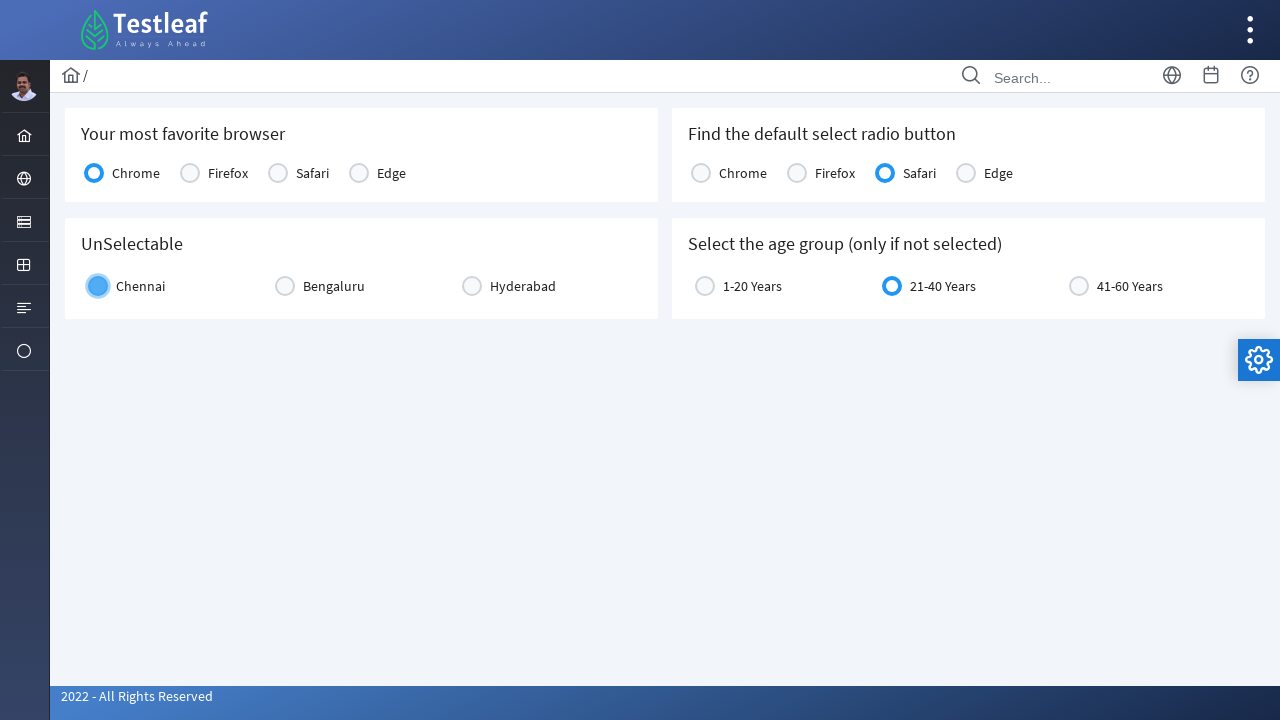

Checked if Chennai radio button is selected
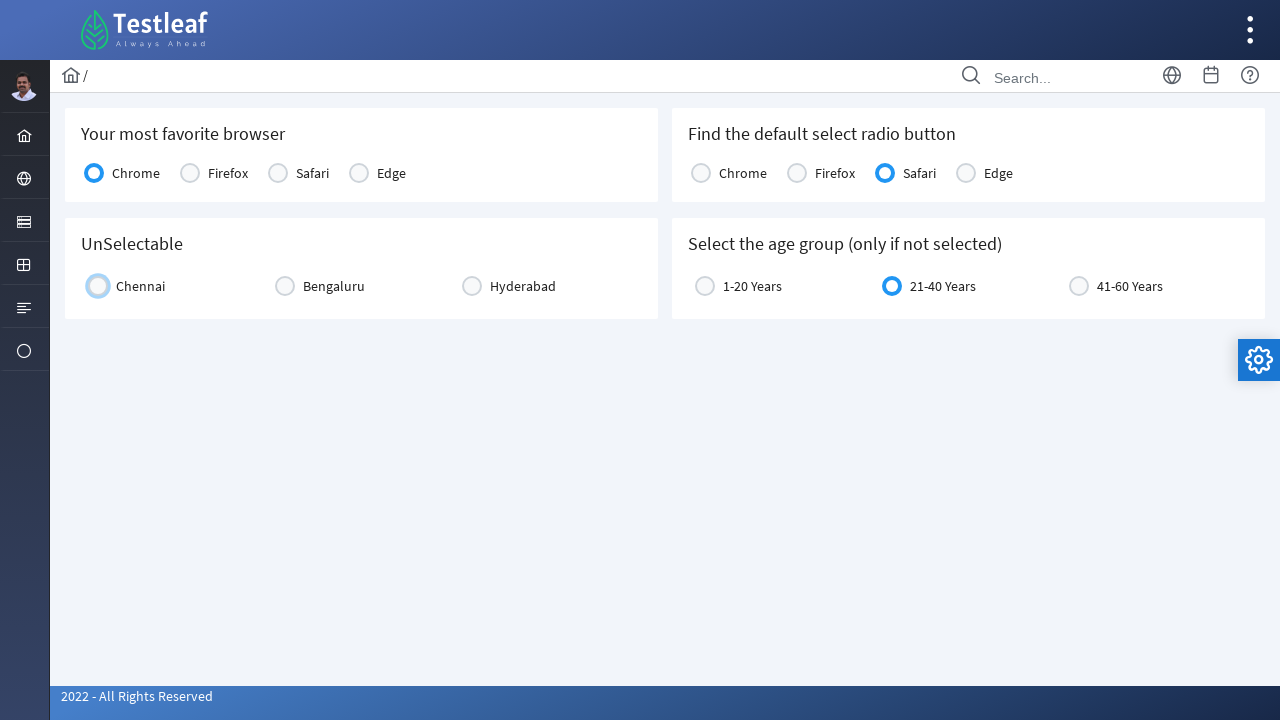

Verified Chennai radio button selection state
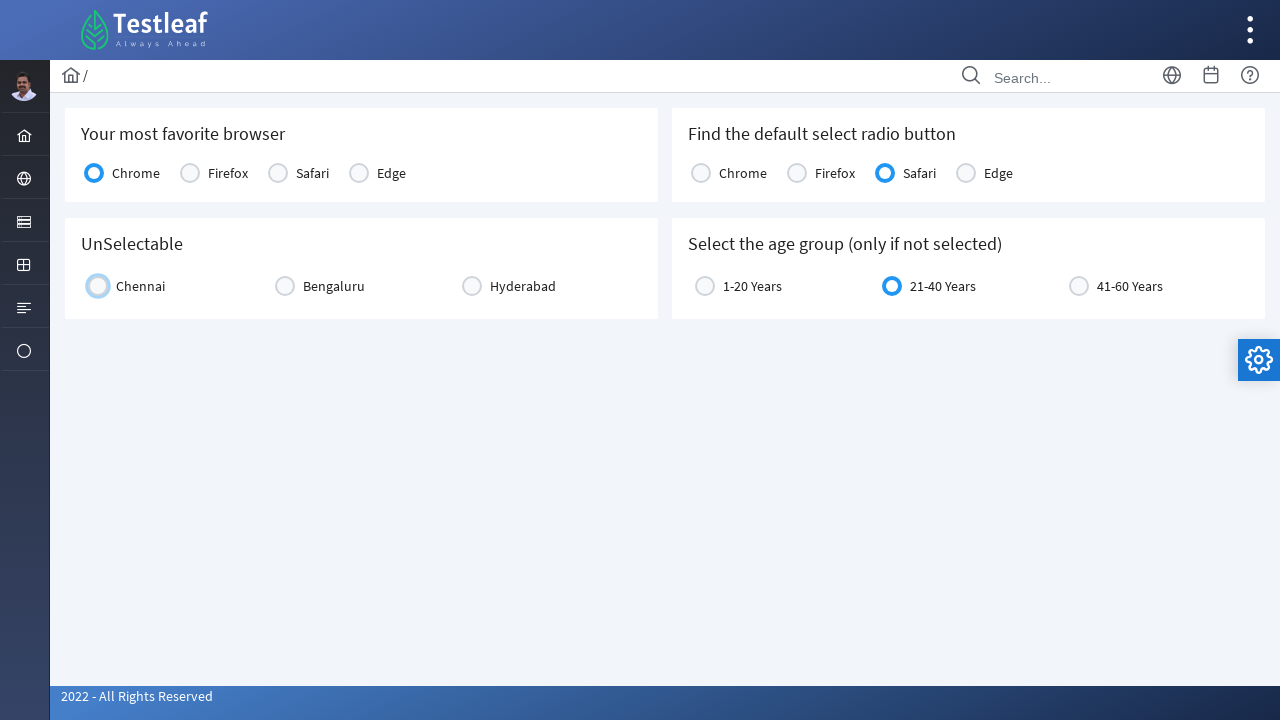

Located default selected radio button (4th checked input)
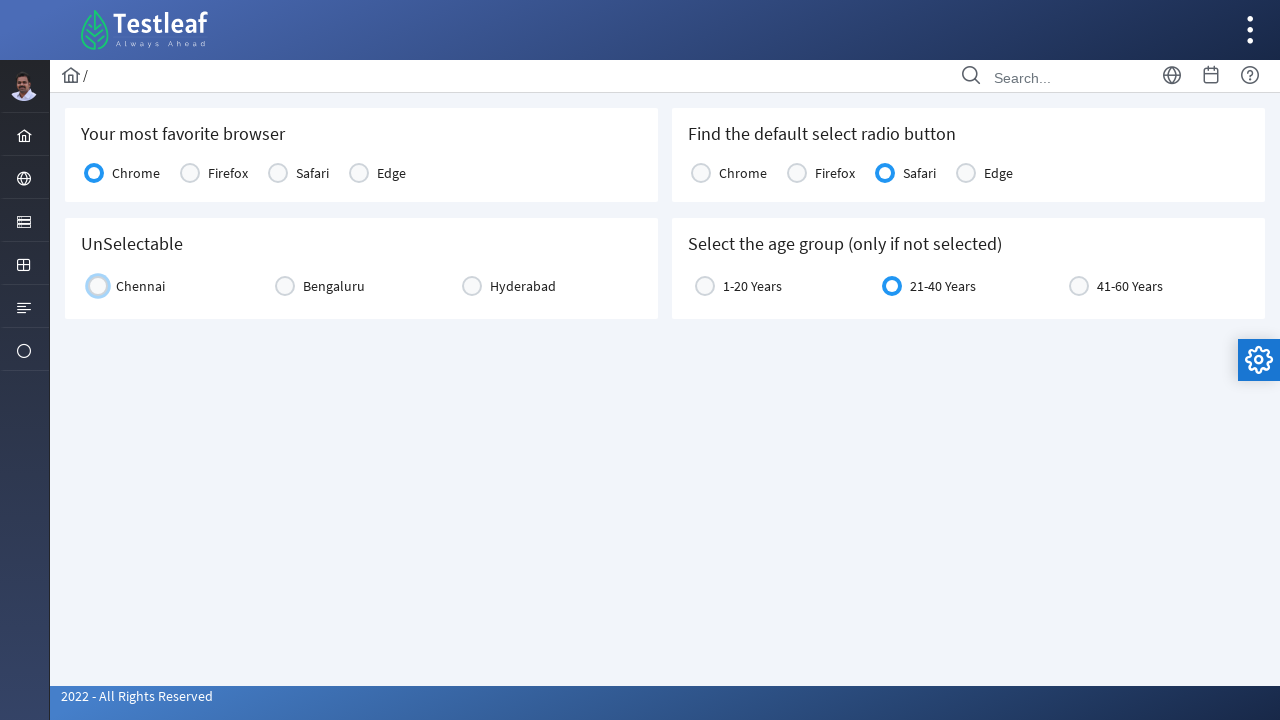

Located label for default selected radio button
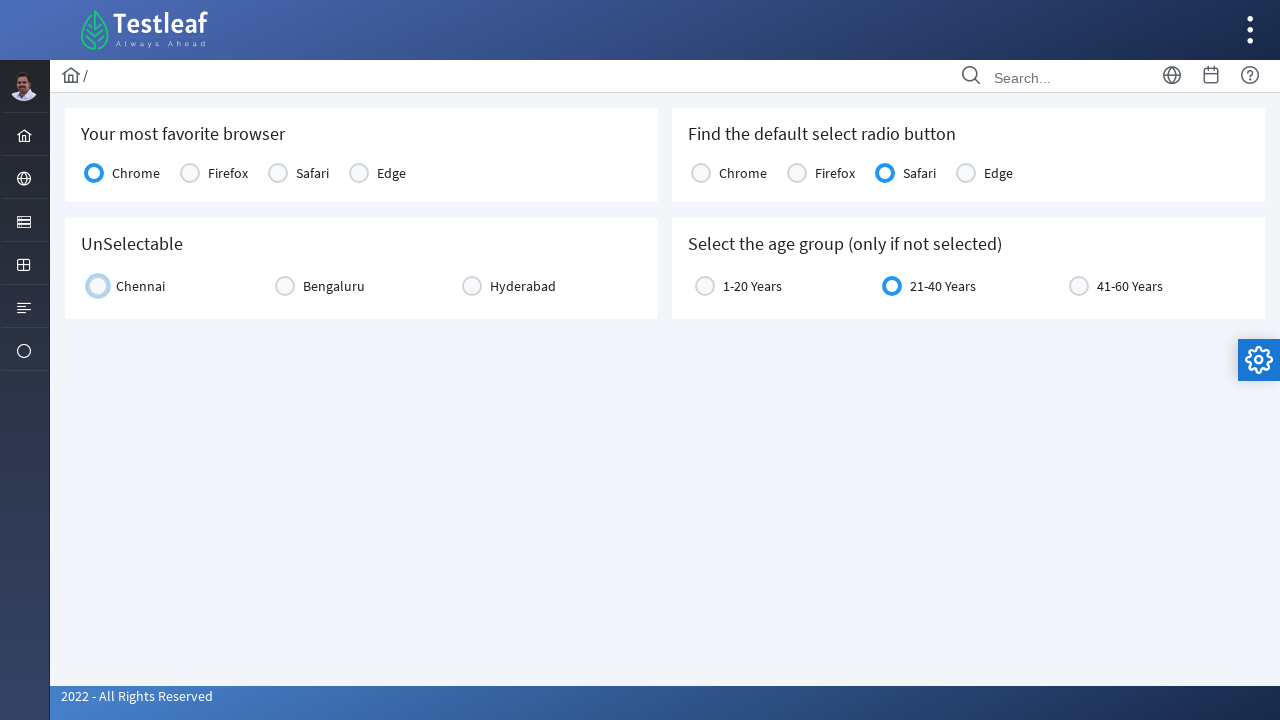

Retrieved default selected radio button label: Safari
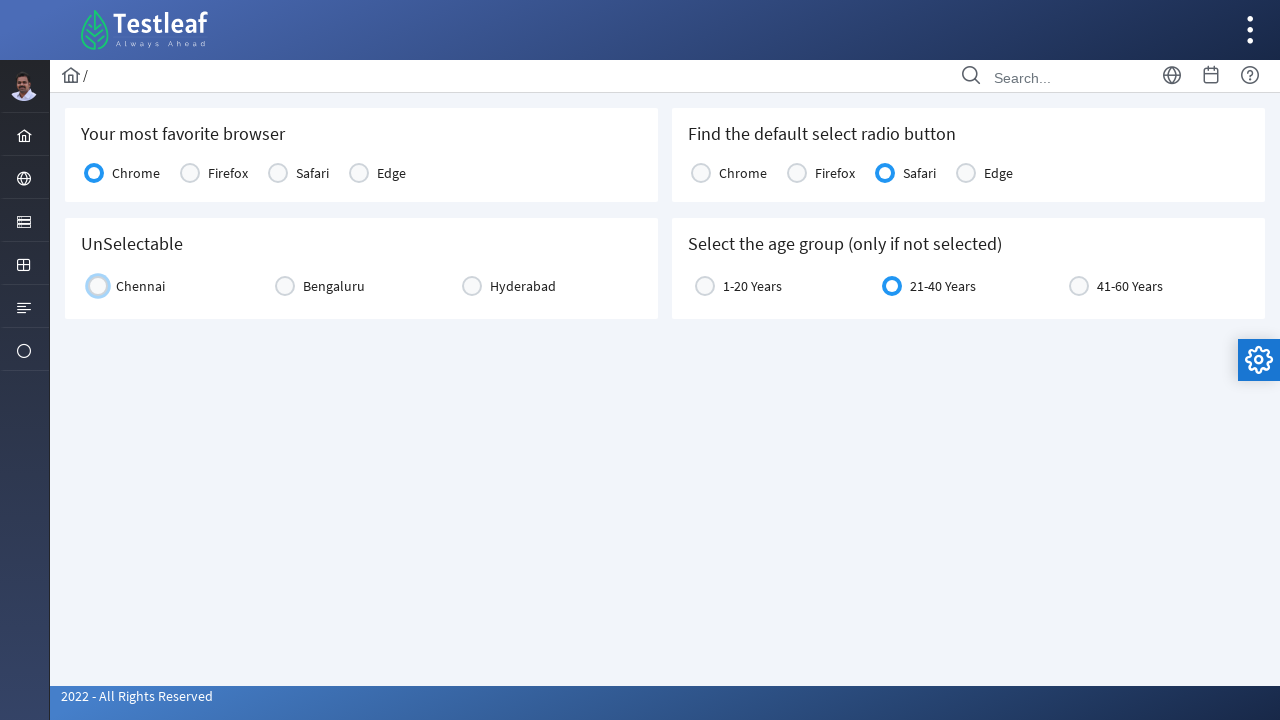

Located age group radio button (21-40 Years)
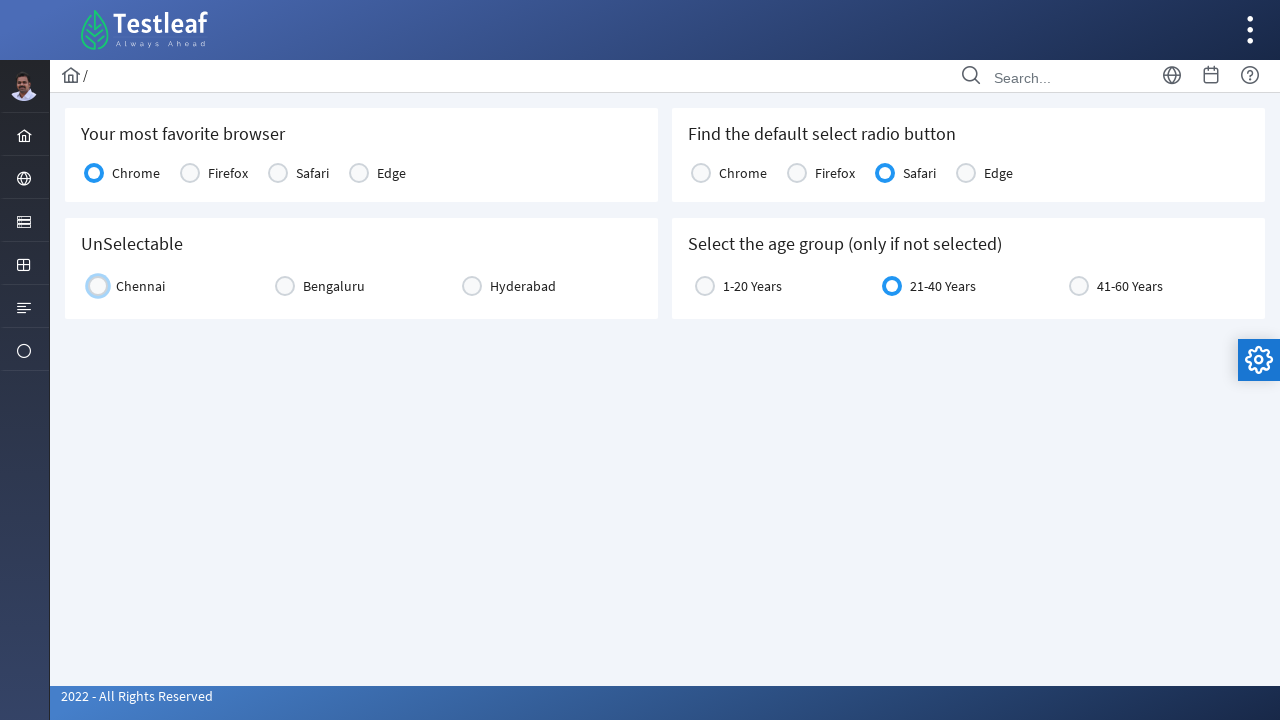

Checked if age group radio button is already selected
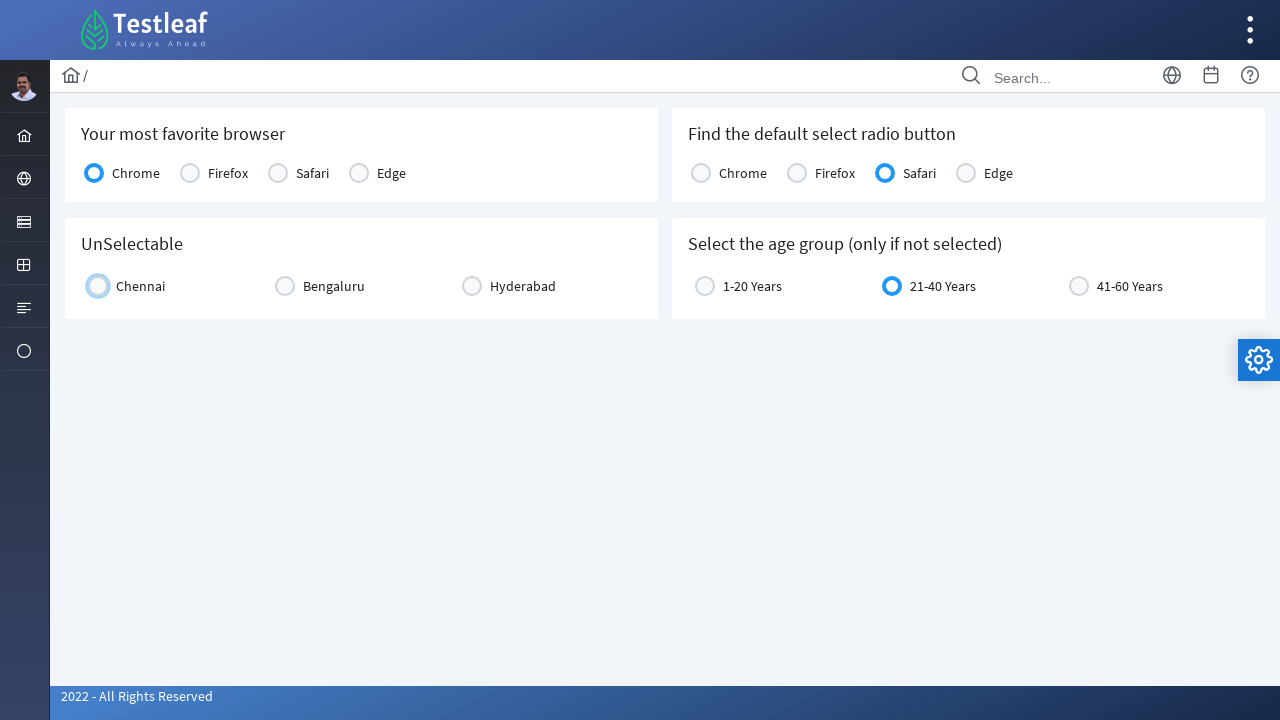

Clicked age group radio button (21-40 Years) at (943, 286) on xpath=//label[text()='21-40 Years']
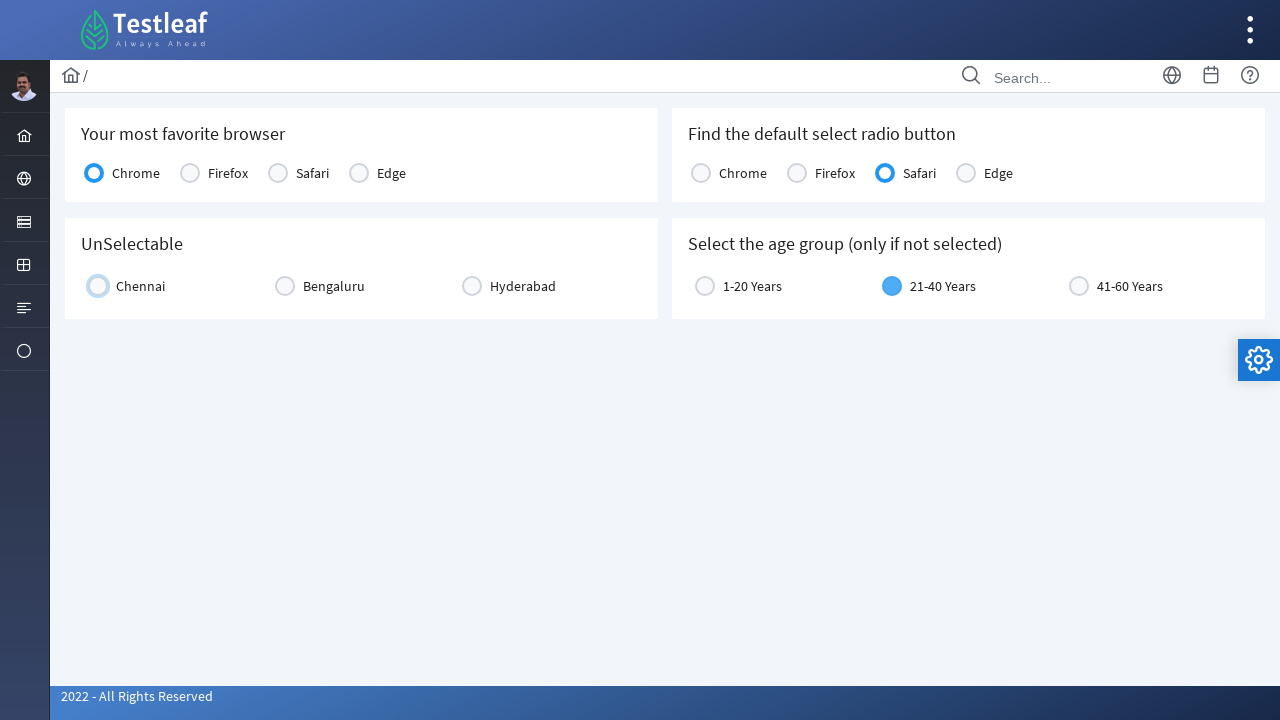

Age group radio button is now selected
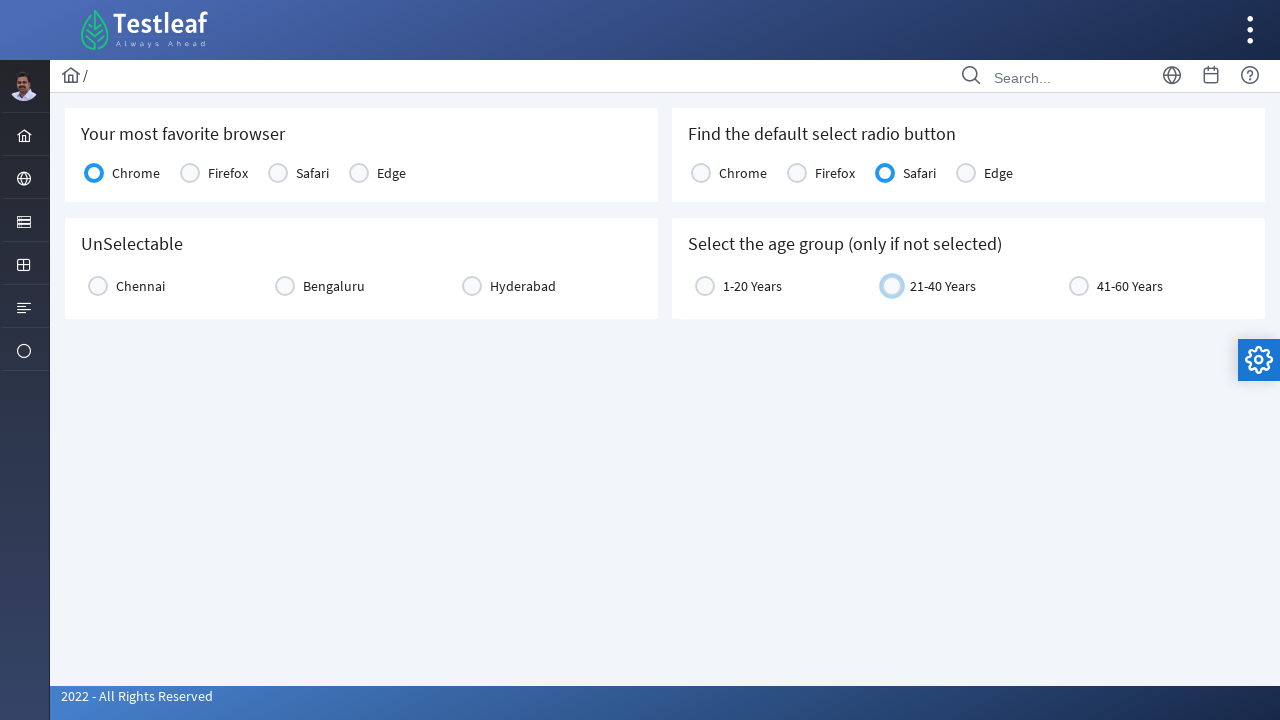

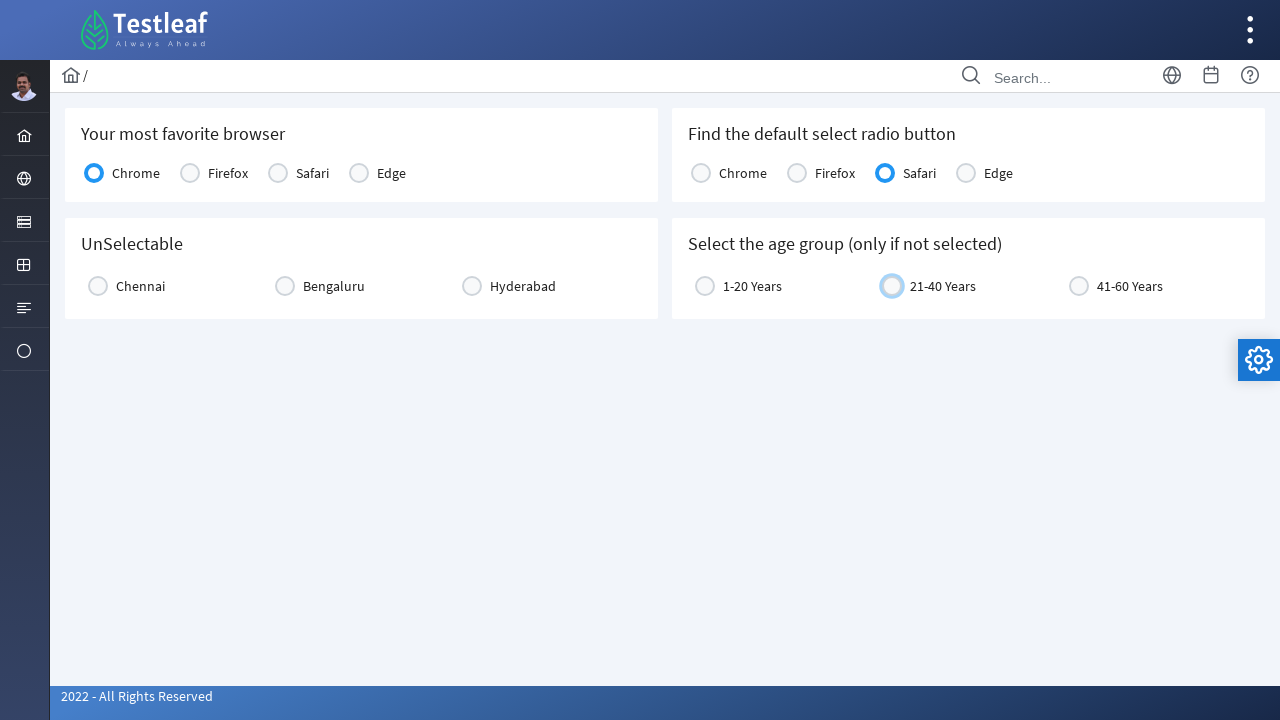